Tests moving a horizontal slider using mouse drag actions to reach a specific value

Starting URL: https://the-internet.herokuapp.com/

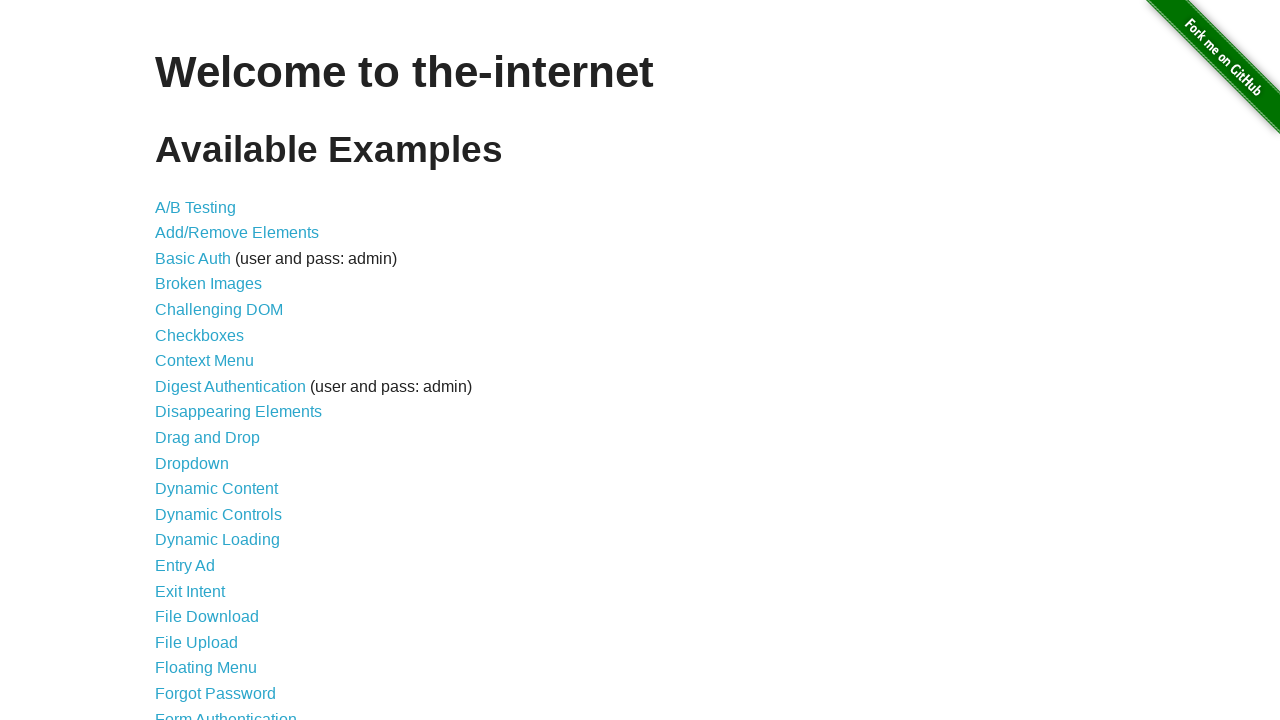

Waited for horizontal slider link to be visible
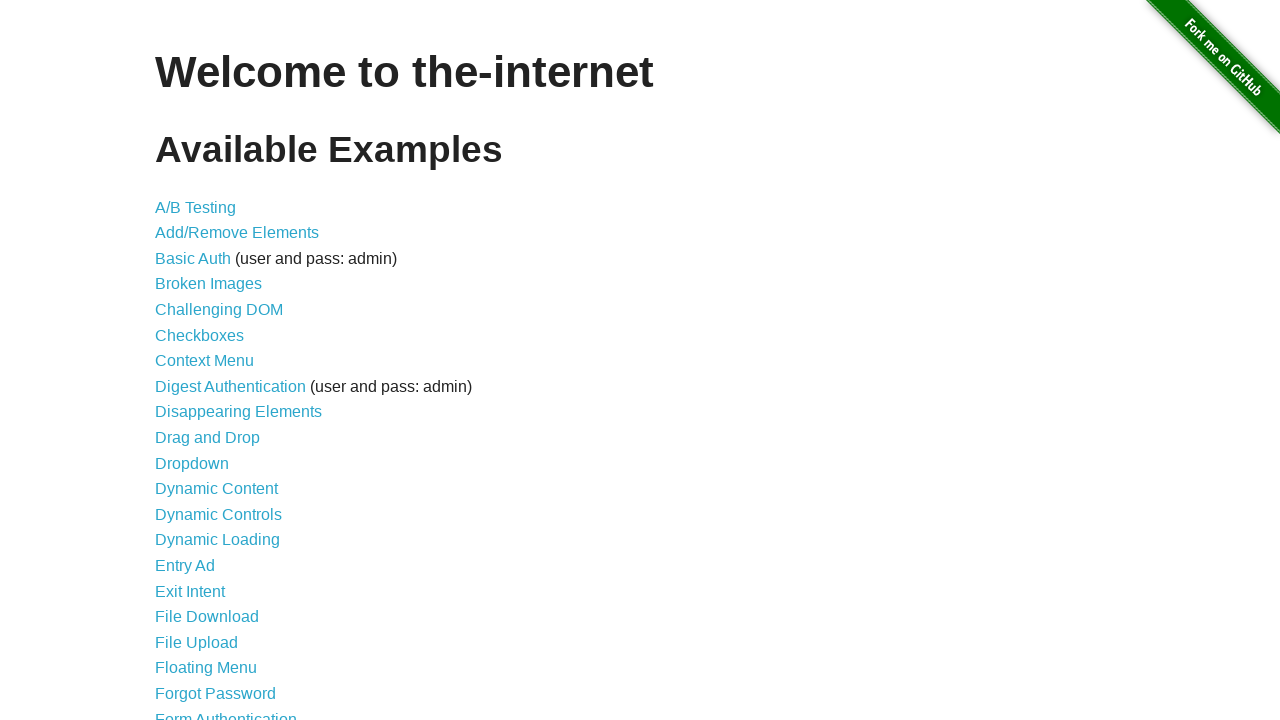

Clicked on horizontal slider link at (214, 361) on a[href='/horizontal_slider']
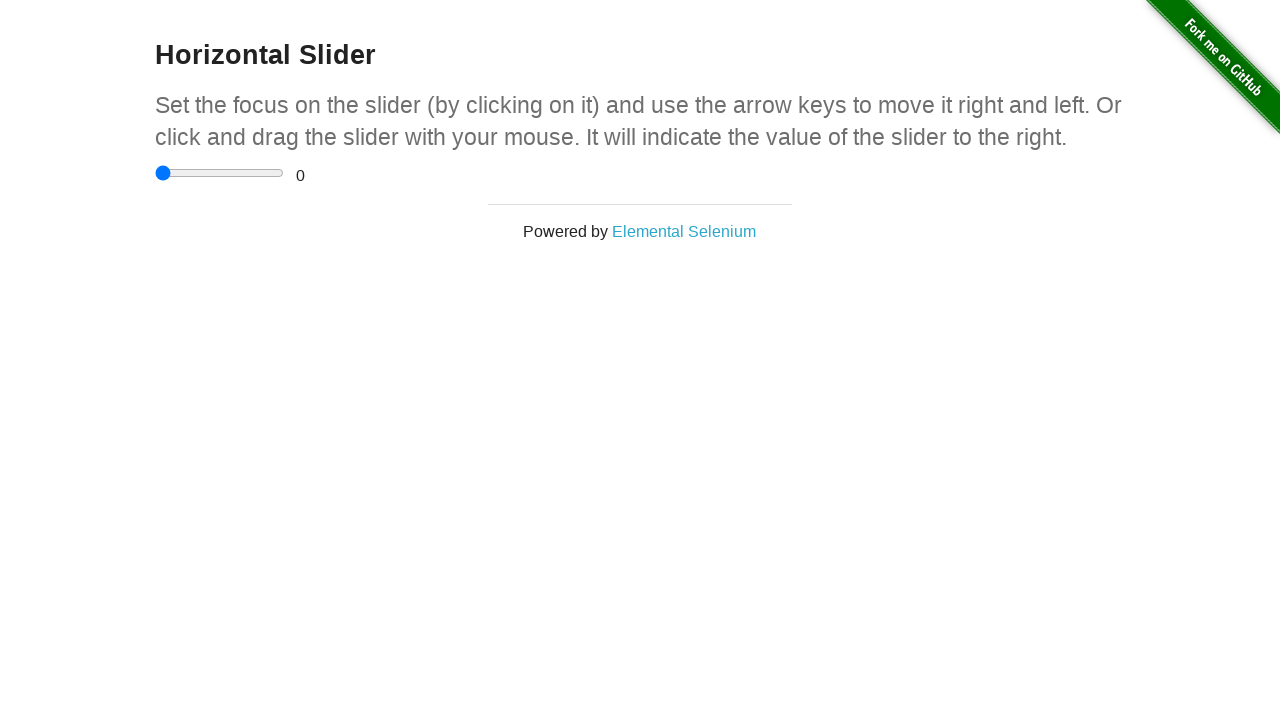

Located the range slider element
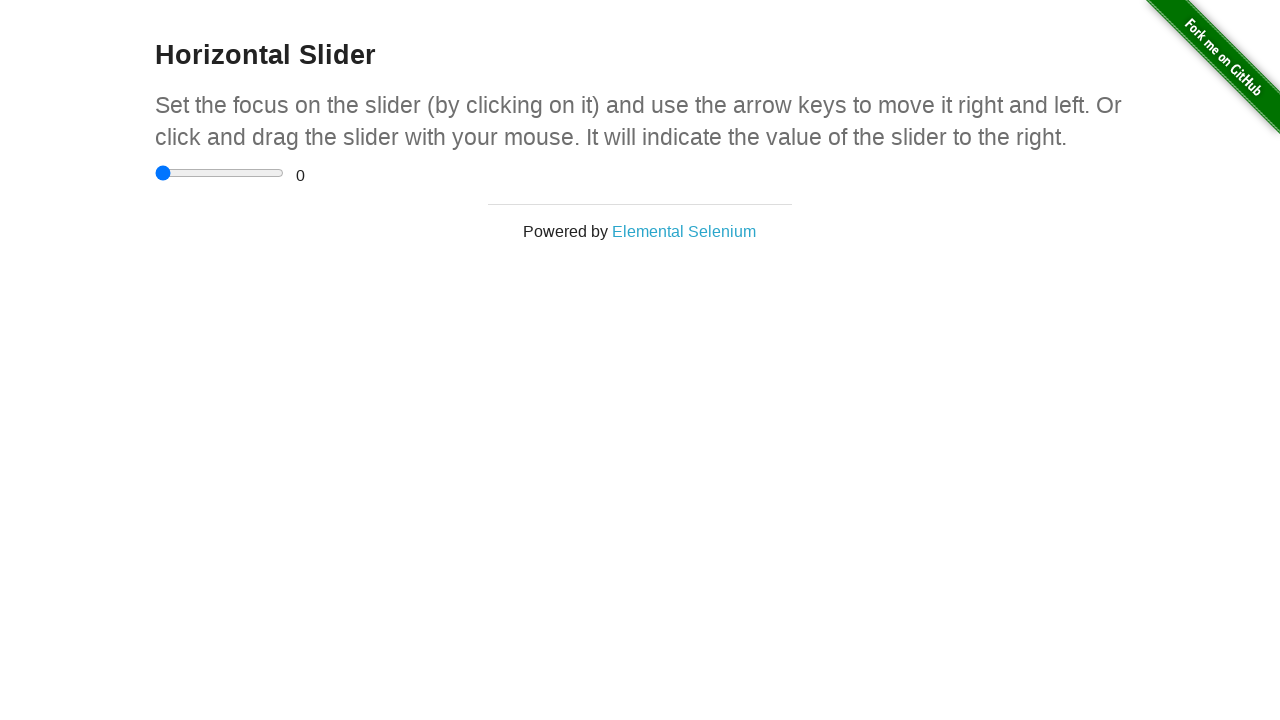

Retrieved bounding box of slider element
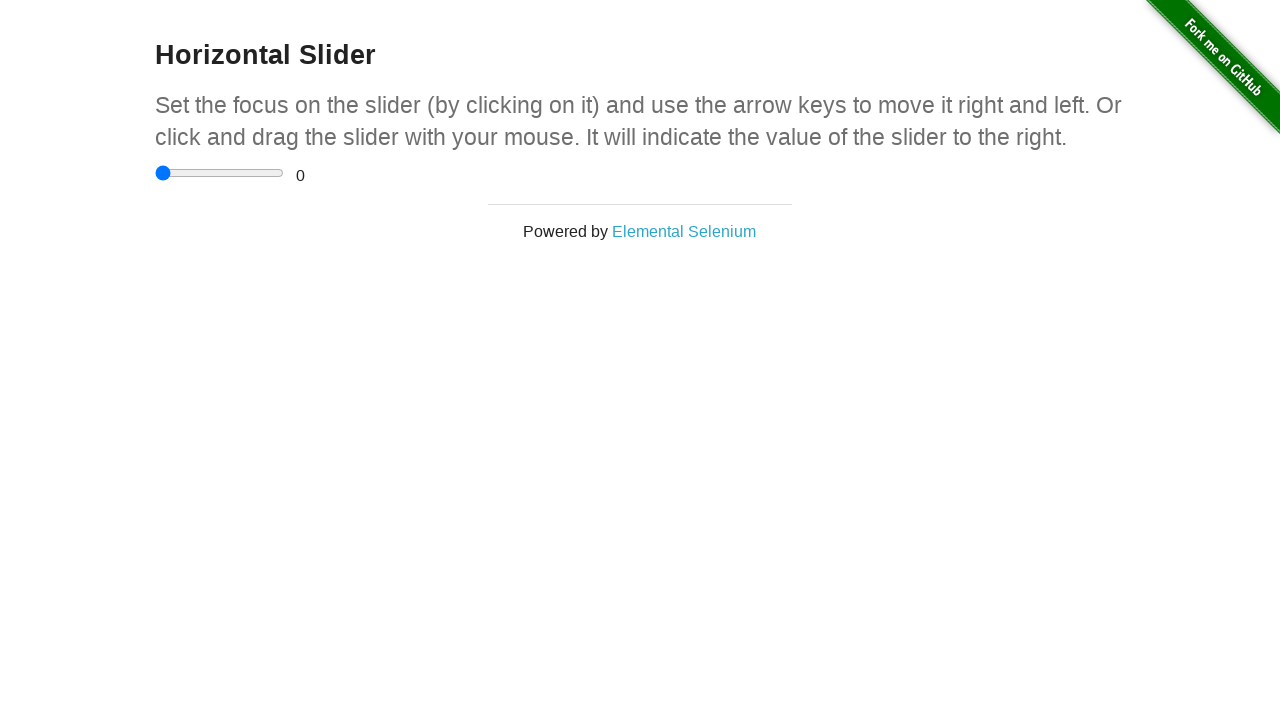

Moved mouse to center of slider at (220, 173)
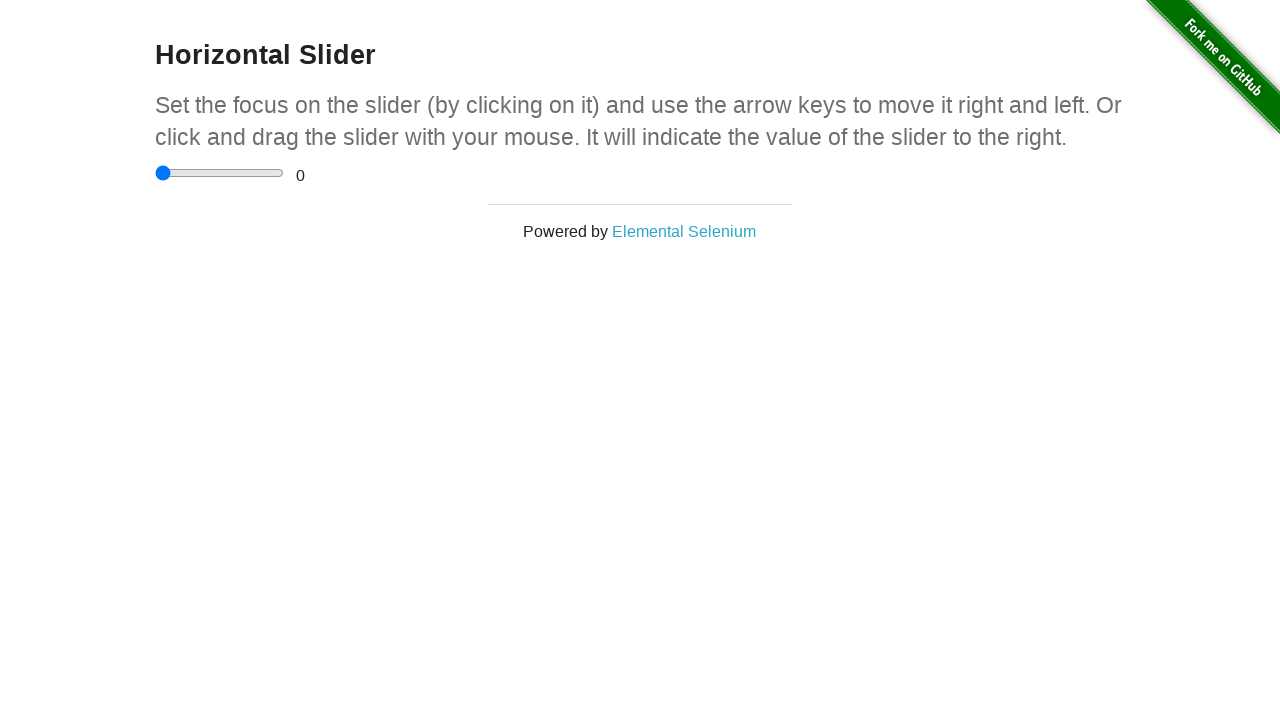

Pressed mouse button down on slider at (220, 173)
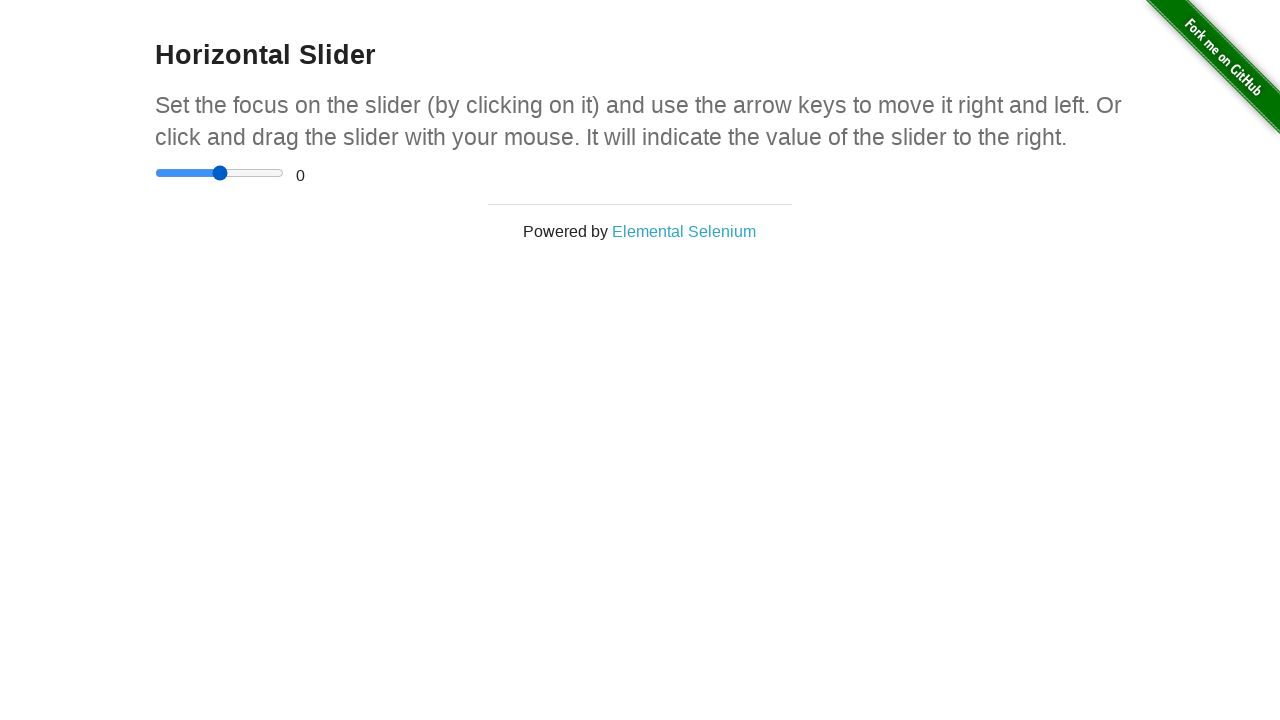

Dragged mouse to 40% position of slider width at (207, 173)
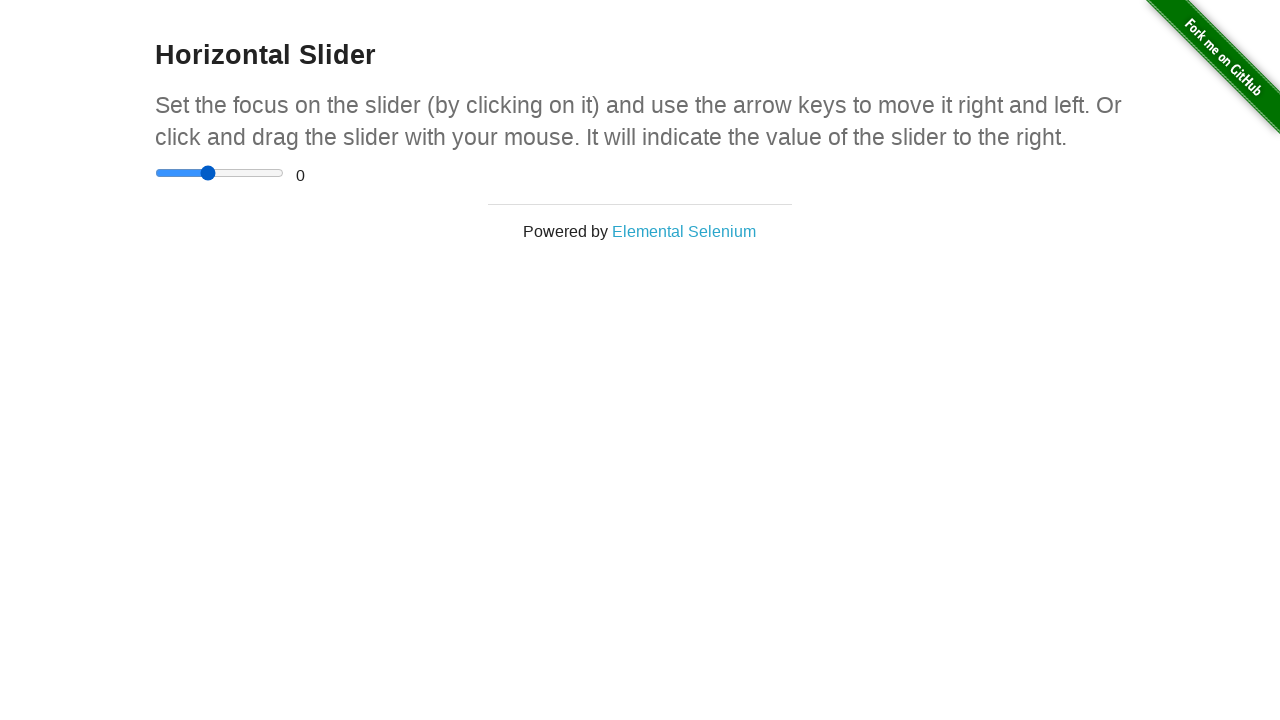

Released mouse button to complete drag action at (207, 173)
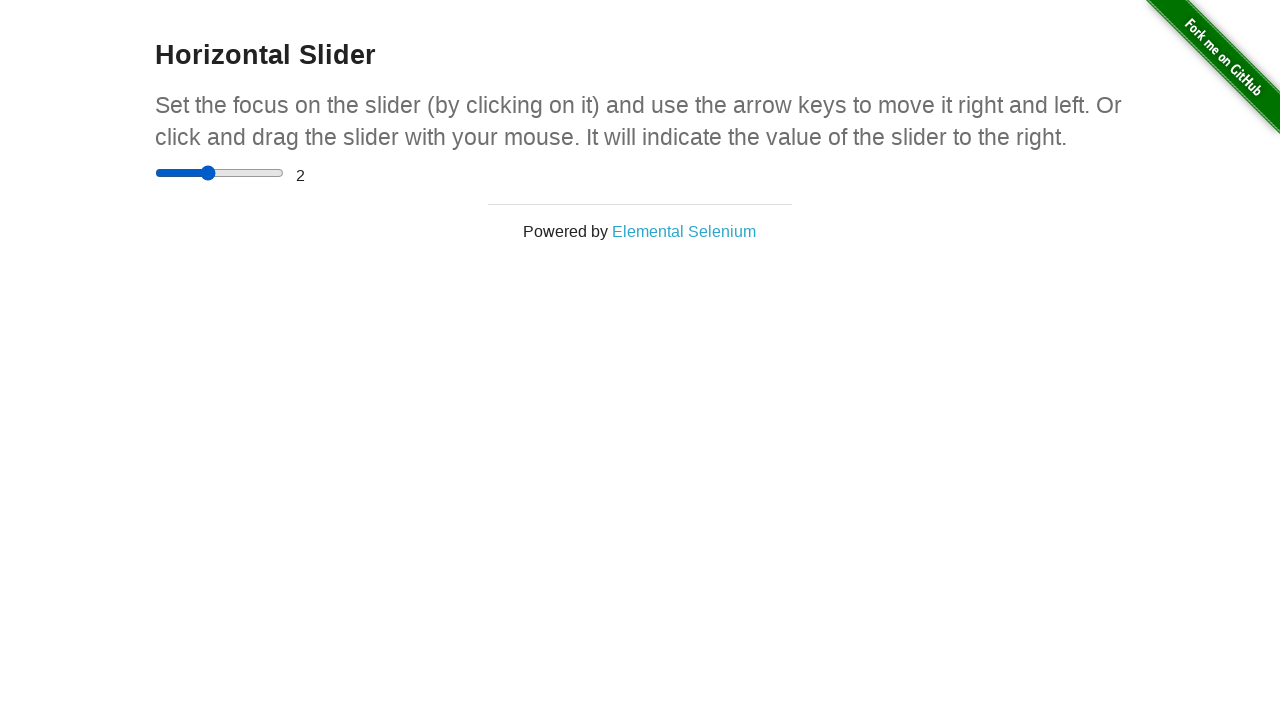

Waited for range value display to be visible
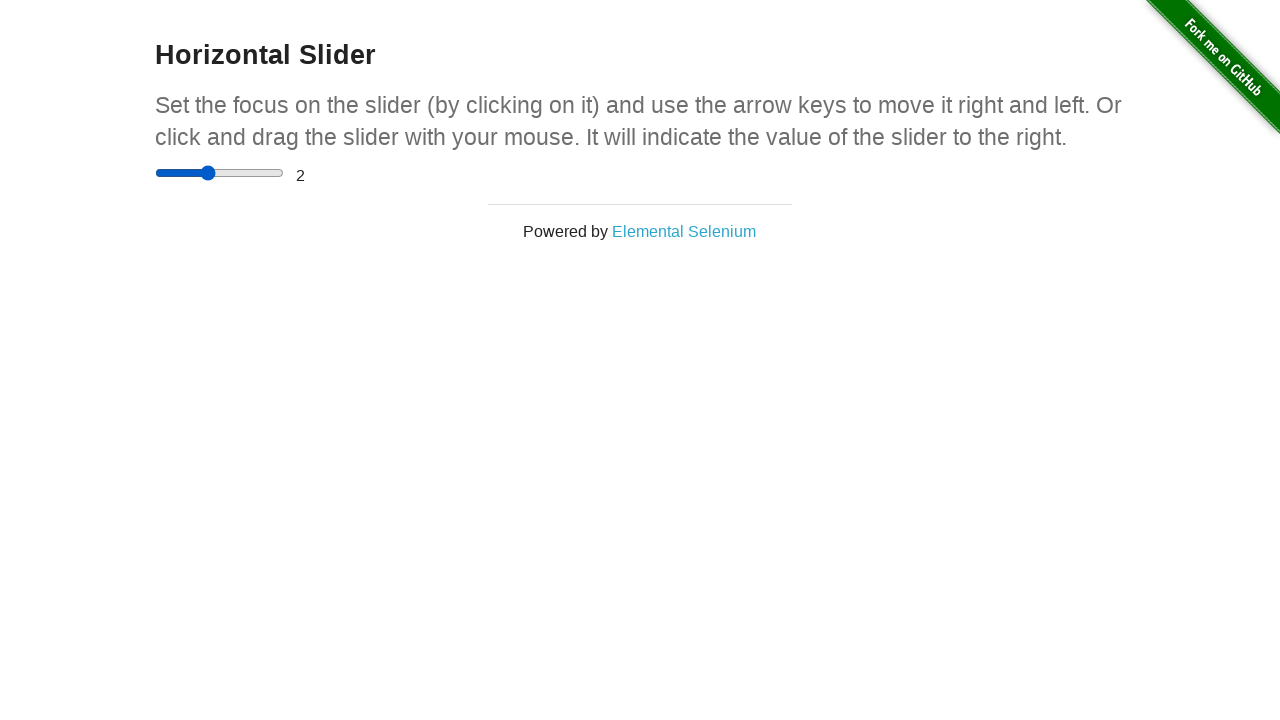

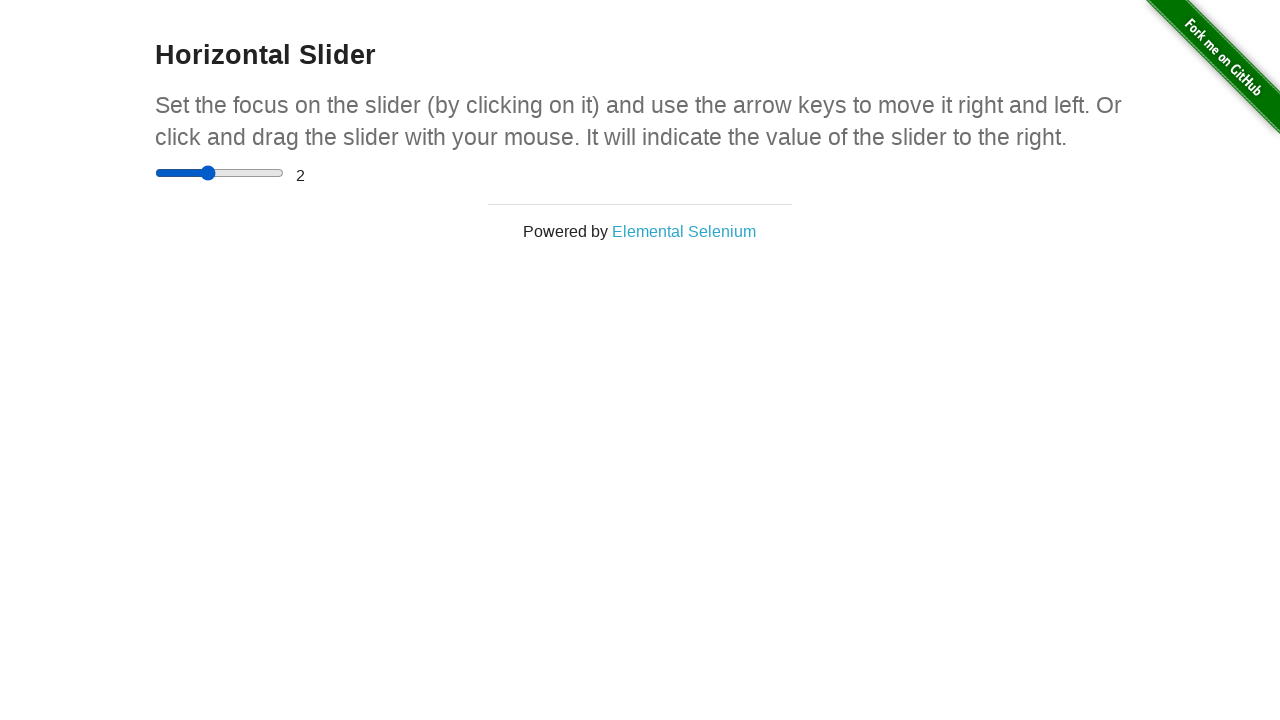